Fills the name input field with "tom44" and verifies the current URL matches expected signup page URL

Starting URL: https://freelance-learn-automation.vercel.app/signup

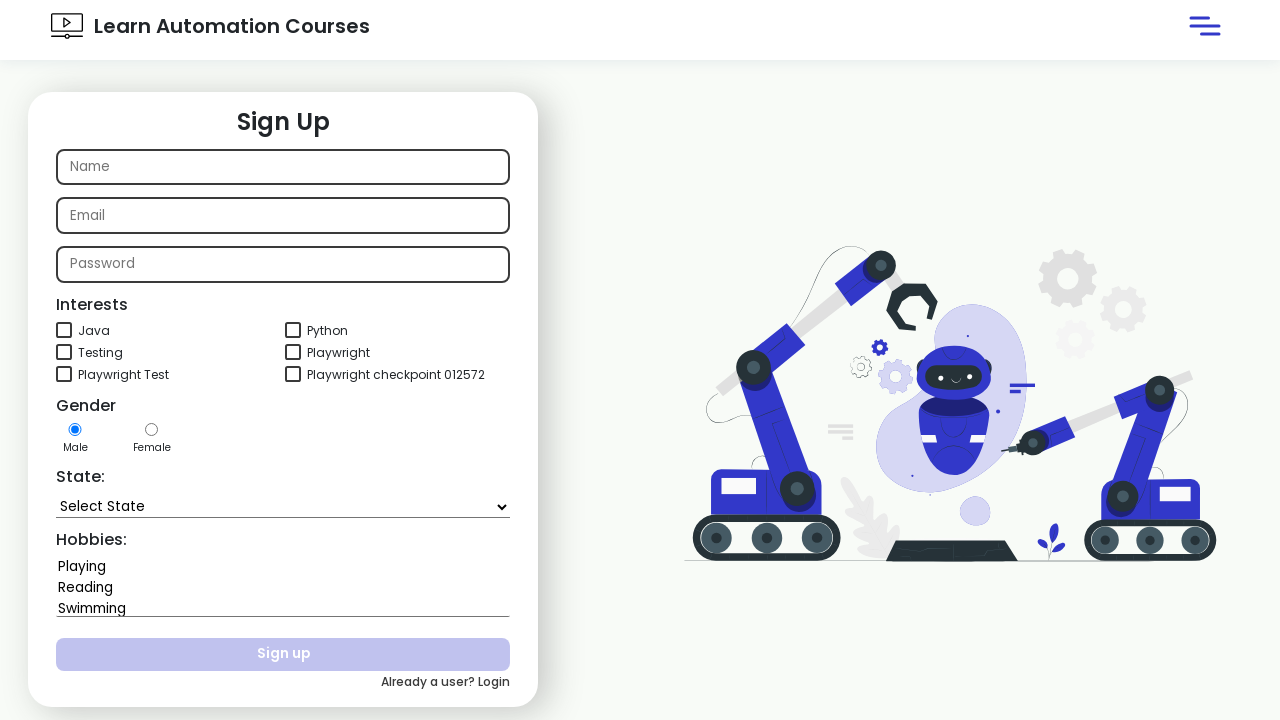

Filled name input field with 'tom44' on input#name
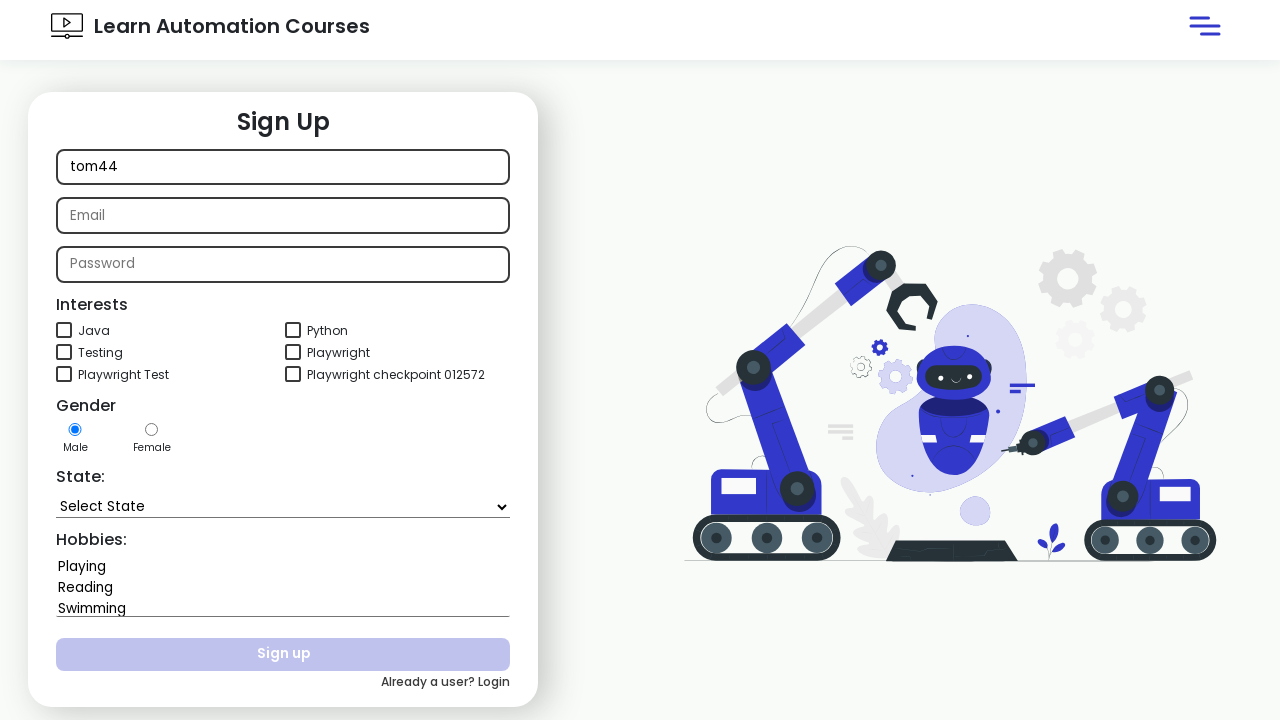

Verified current URL matches expected signup page URL
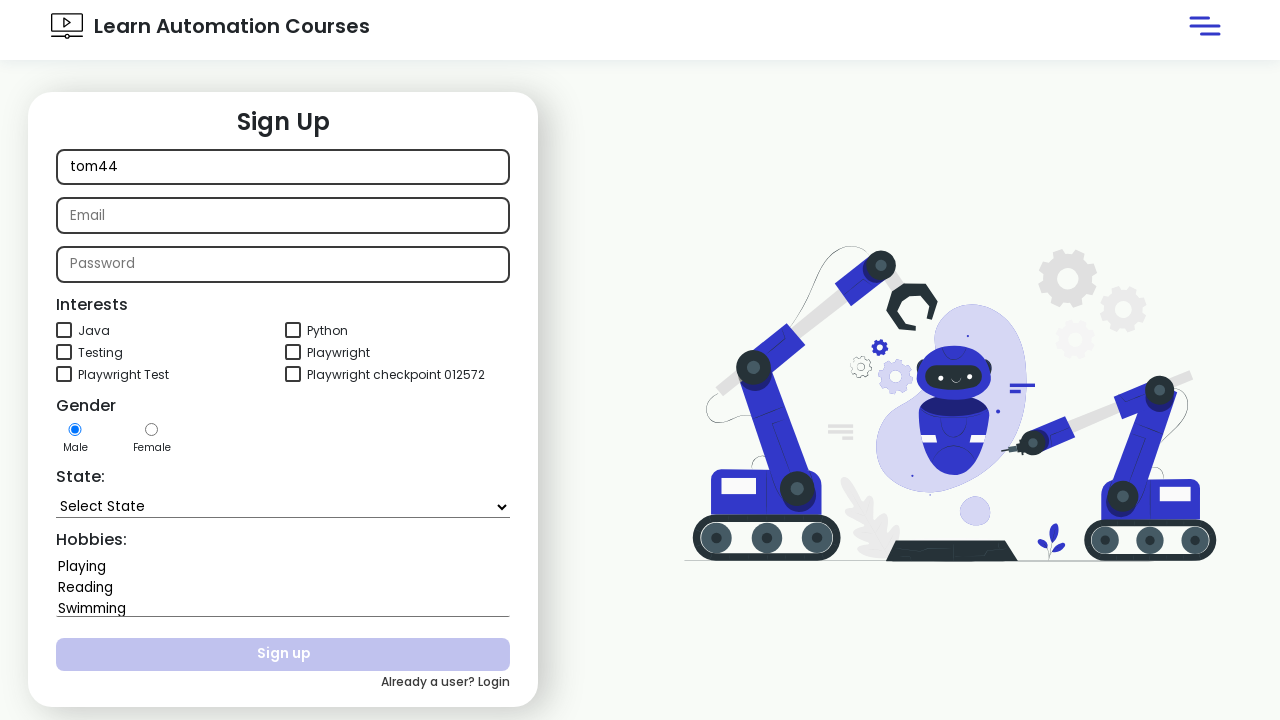

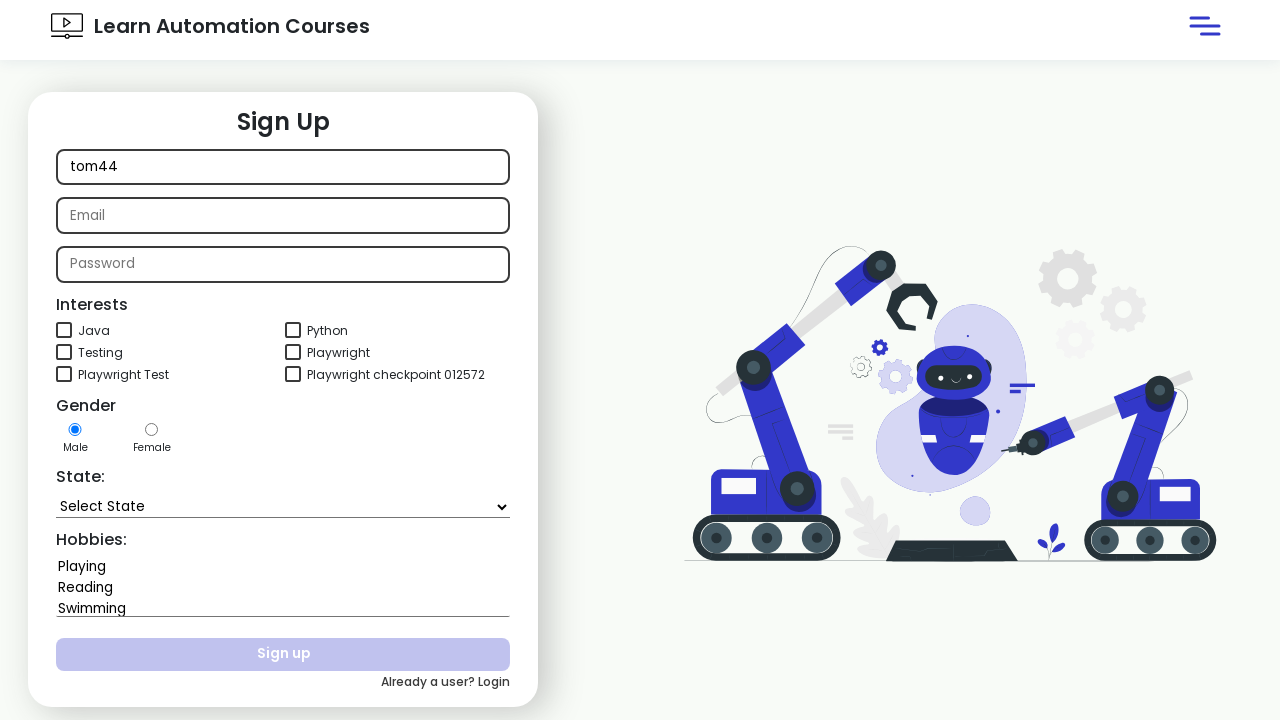